Tests multi-window handling by opening a new browser window, navigating to a courses page, extracting a course name, then switching back to the parent window and entering that course name into a form field

Starting URL: https://rahulshettyacademy.com/angularpractice/

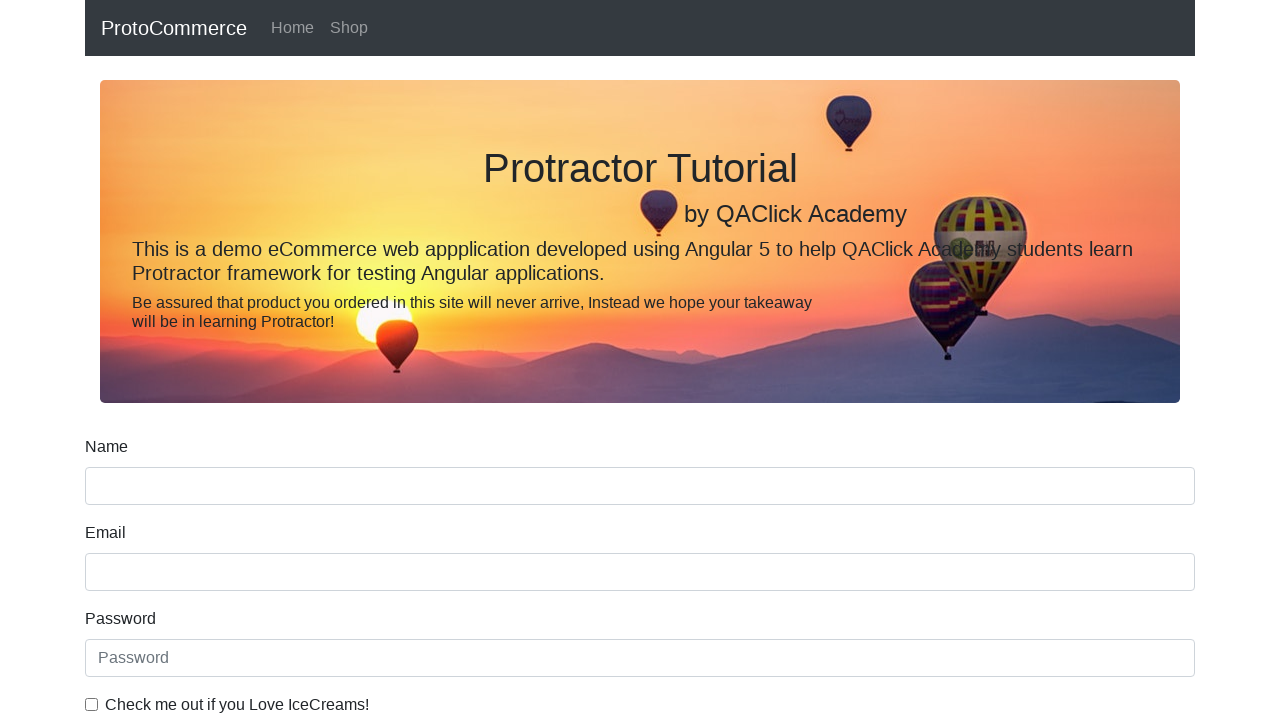

Opened a new browser window/tab
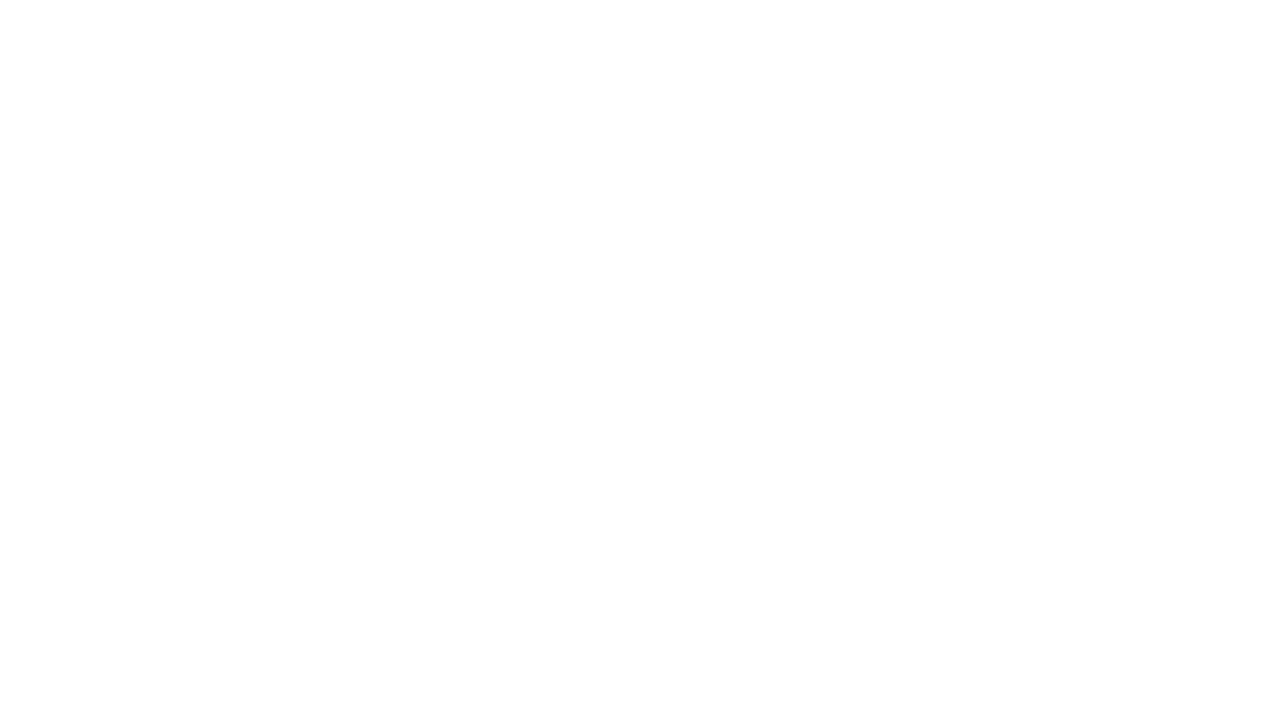

Navigated to https://rahulshettyacademy.com/ in new window
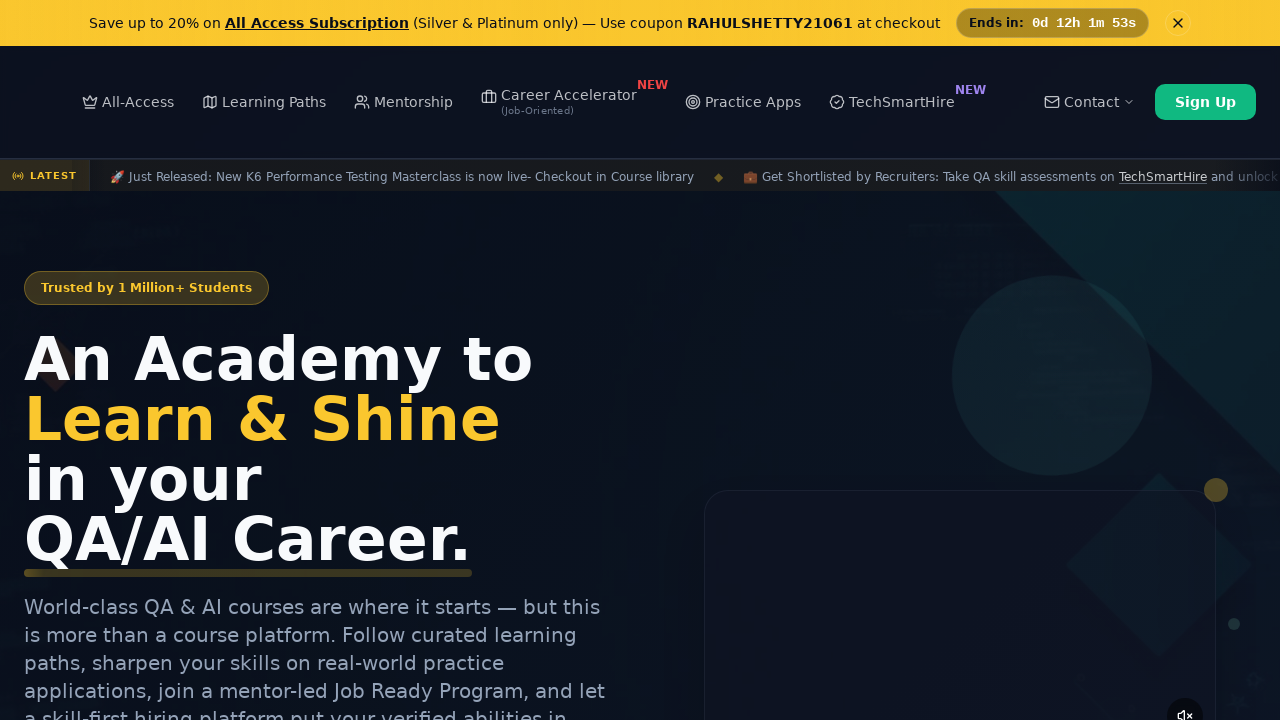

Course links loaded in new window
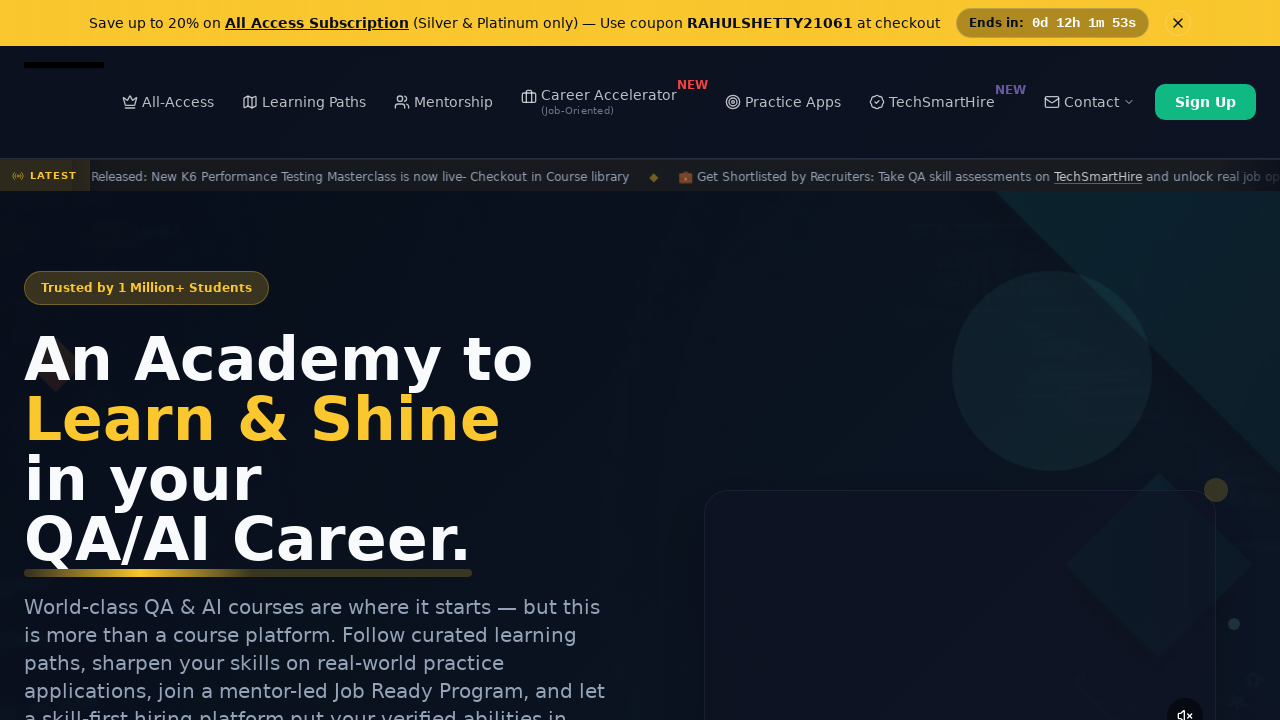

Located all course links
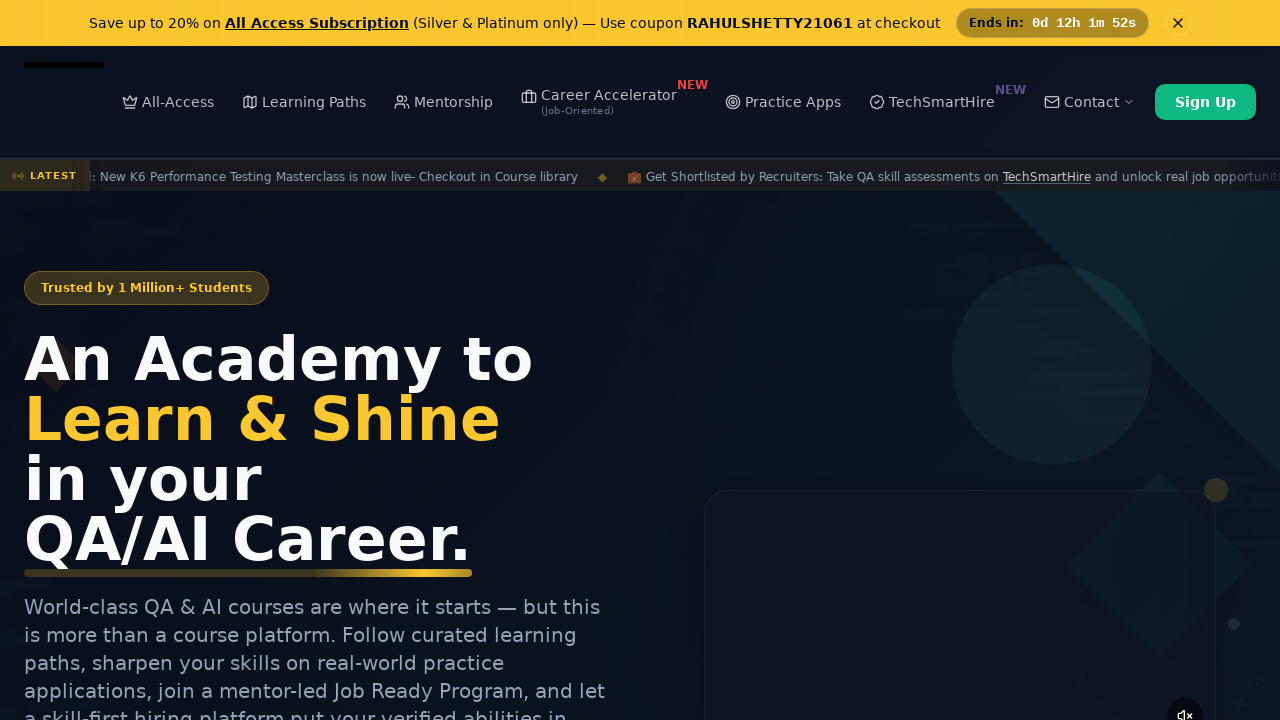

Extracted course name from second link: 'Playwright Testing'
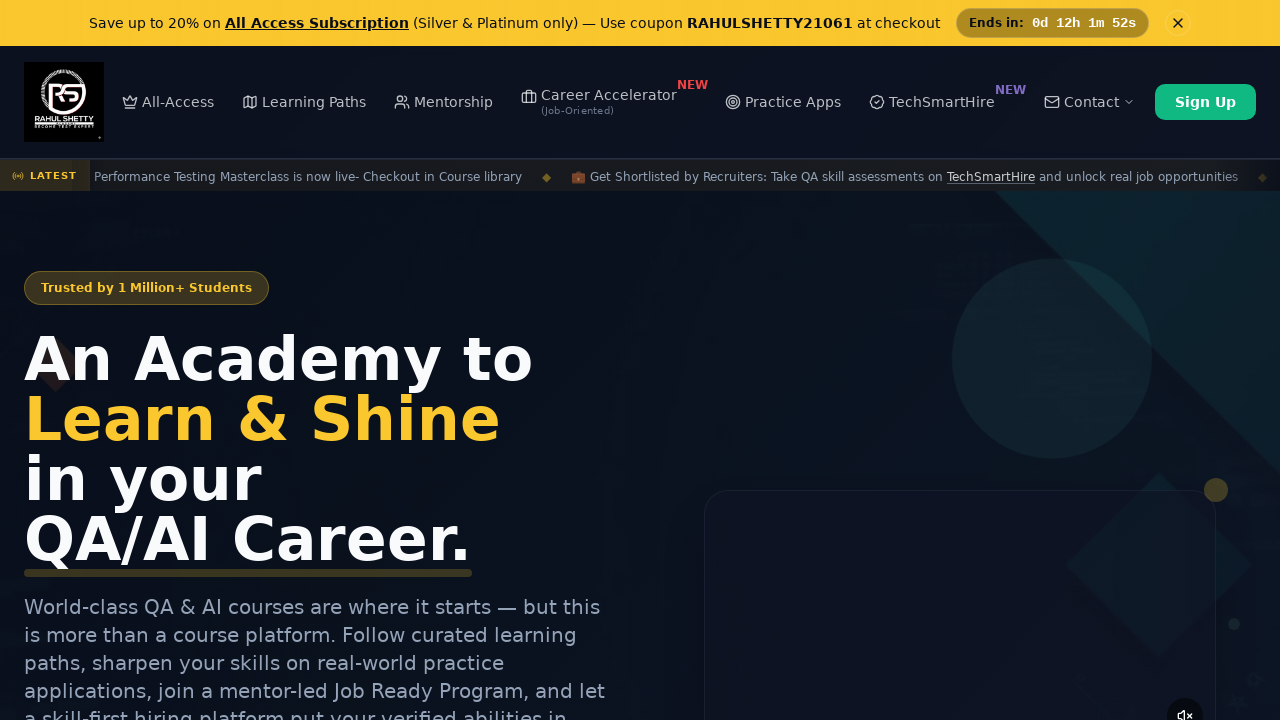

Switched back to parent window
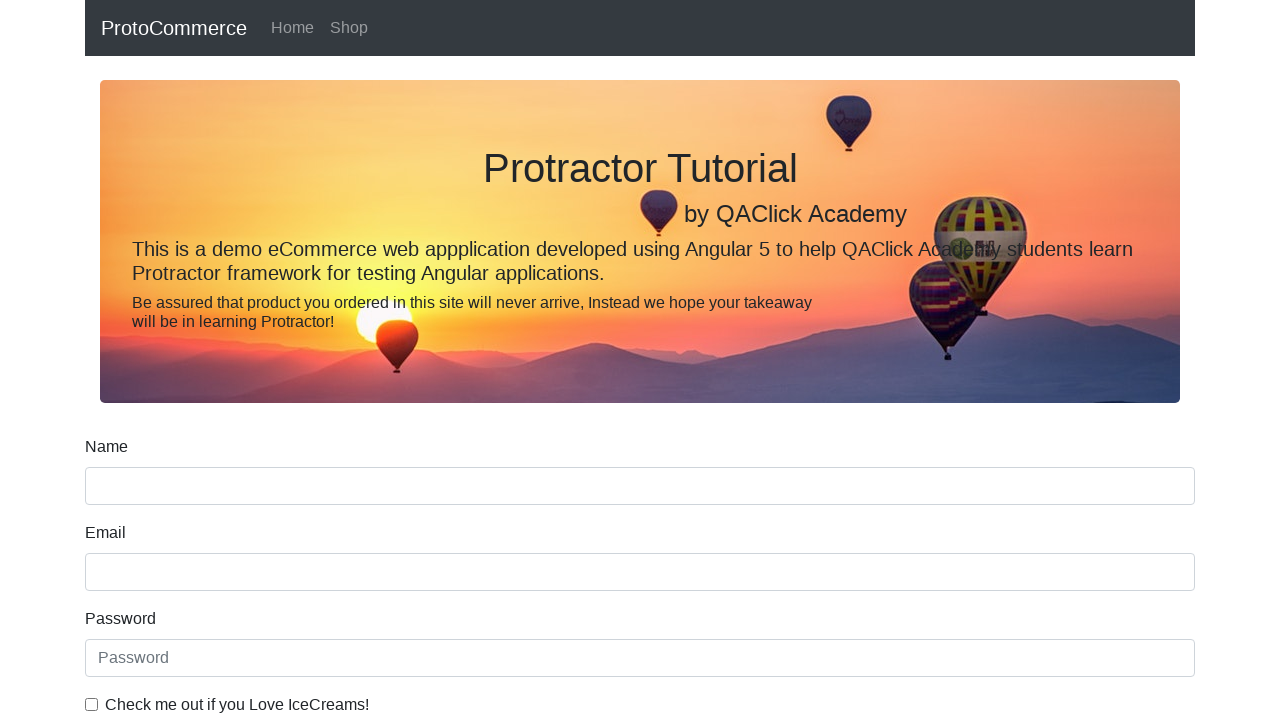

Filled name field with course name: 'Playwright Testing' on input[name='name']
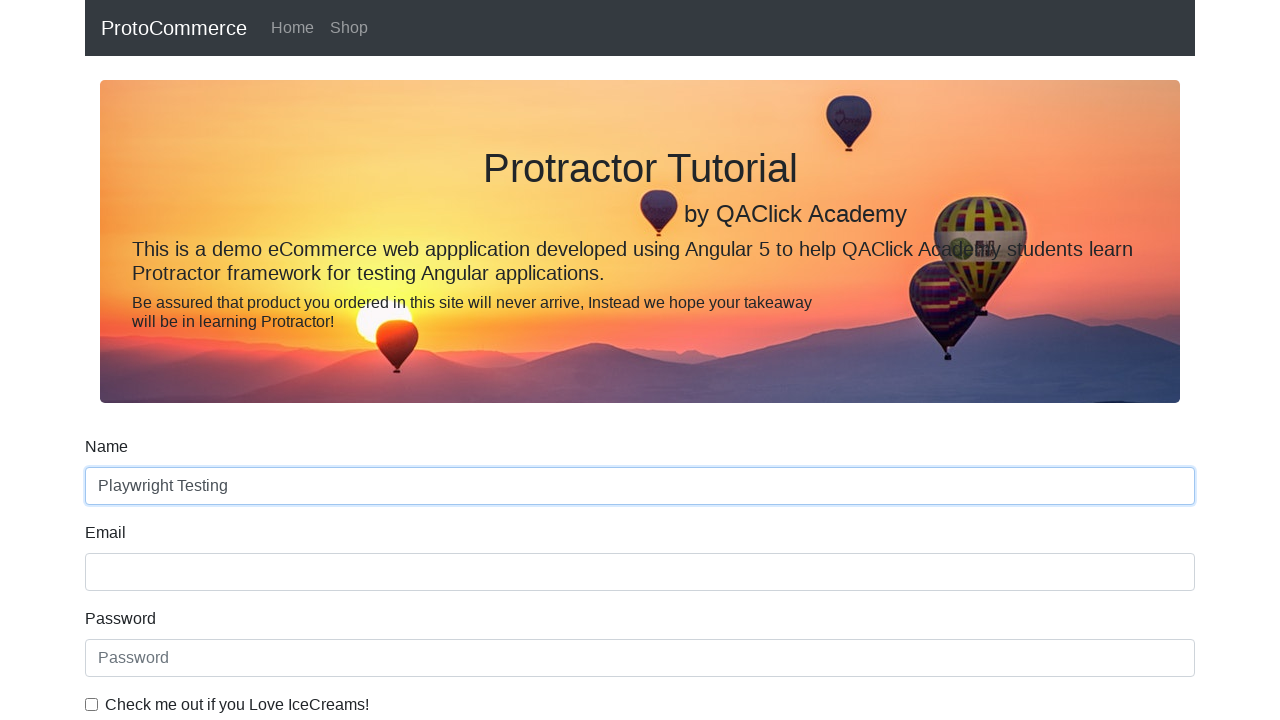

Closed the child window
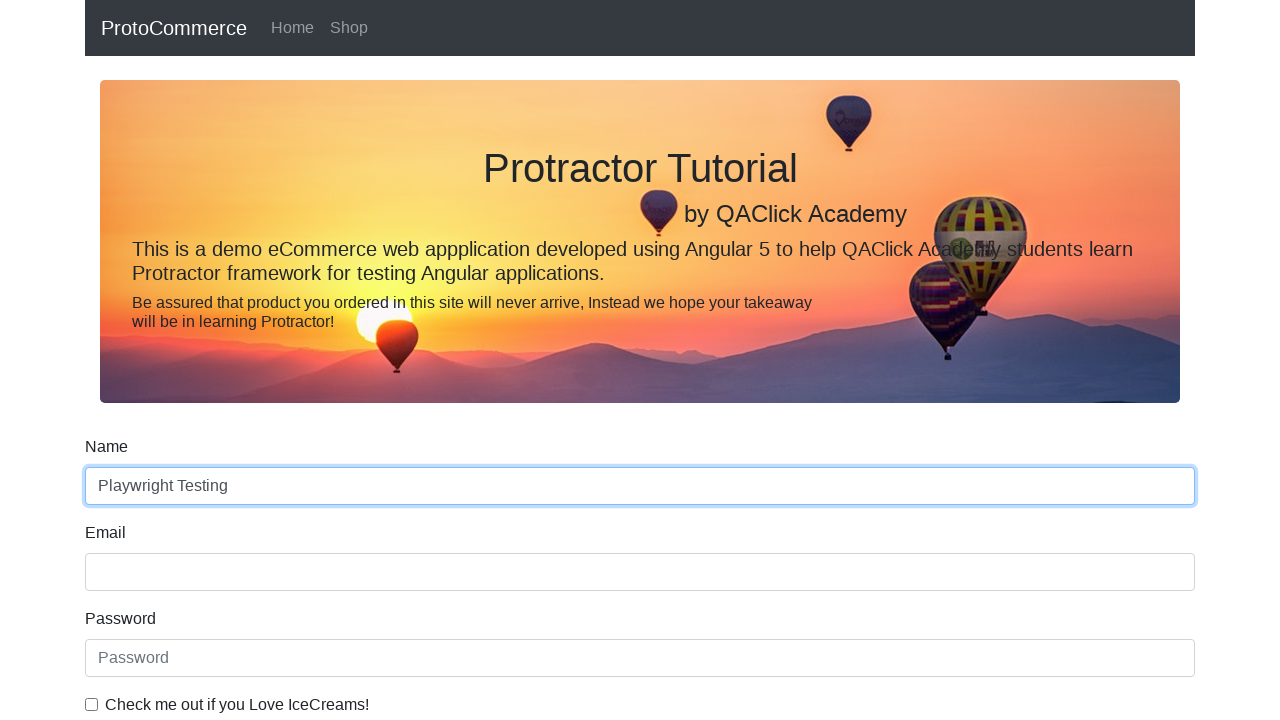

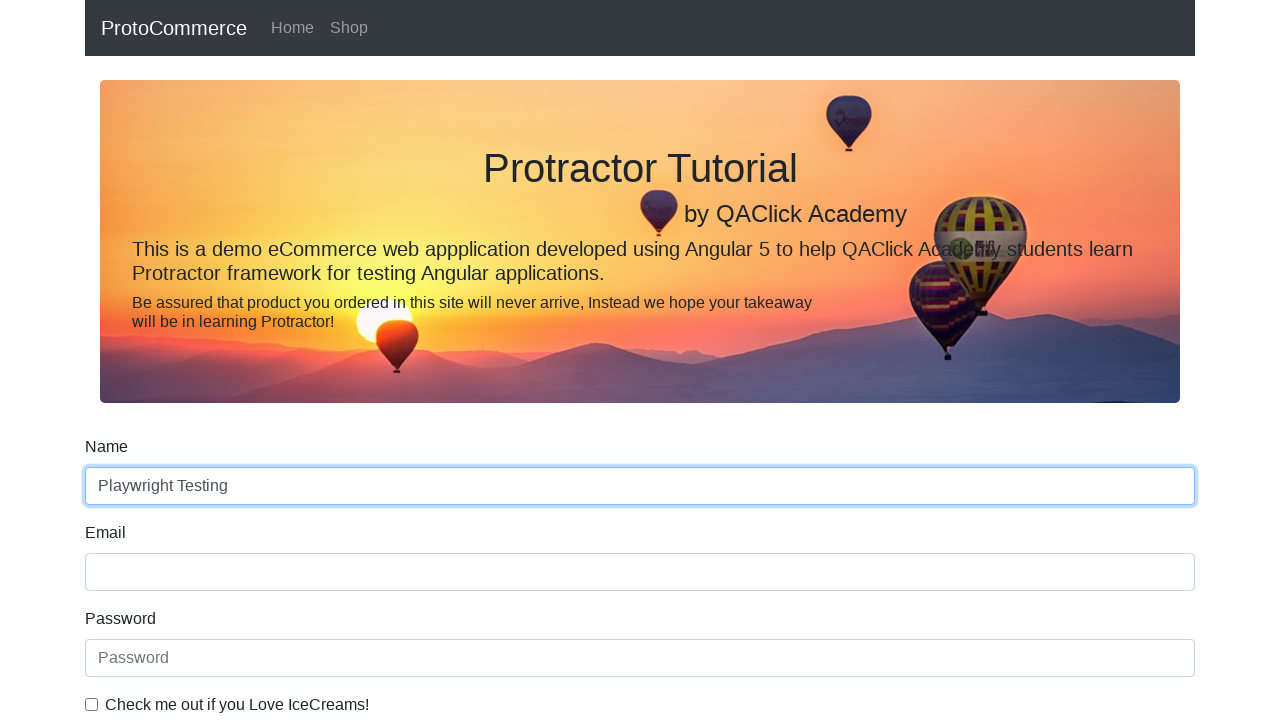